Tests clearing the complete state of all items by checking then unchecking the toggle-all

Starting URL: https://demo.playwright.dev/todomvc

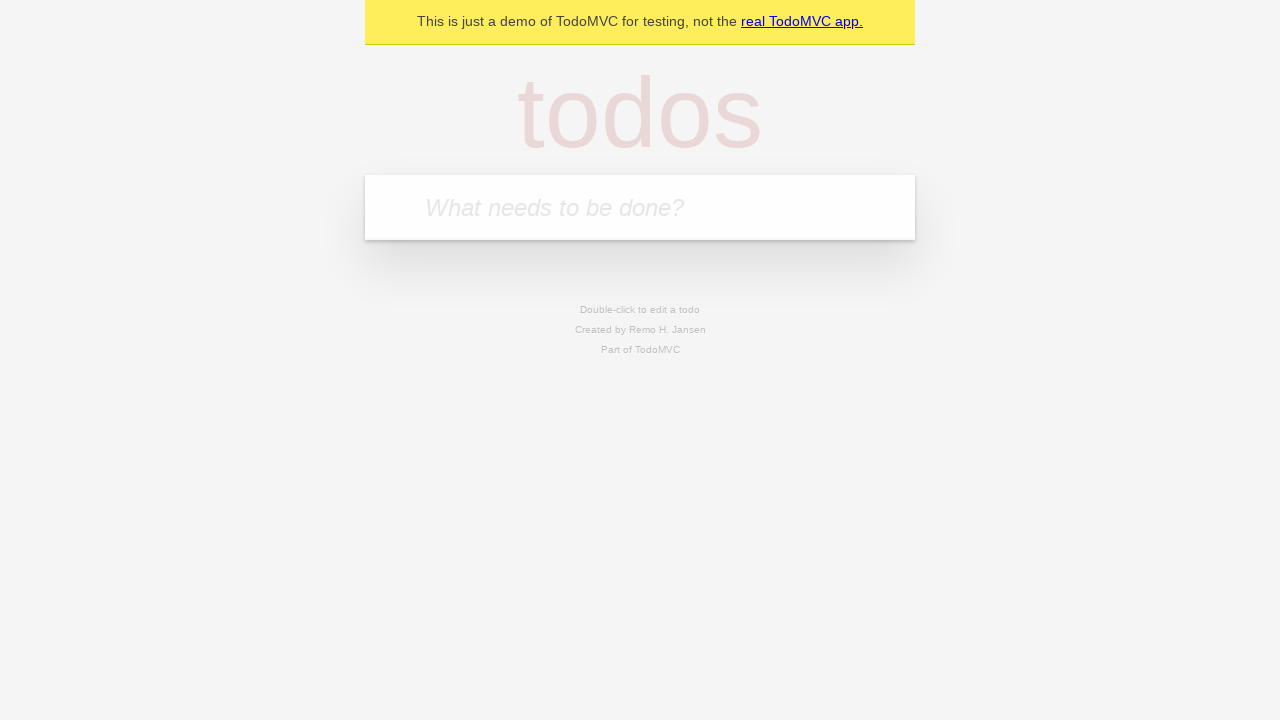

Filled input field with 'buy some cheese' on internal:attr=[placeholder="What needs to be done?"i]
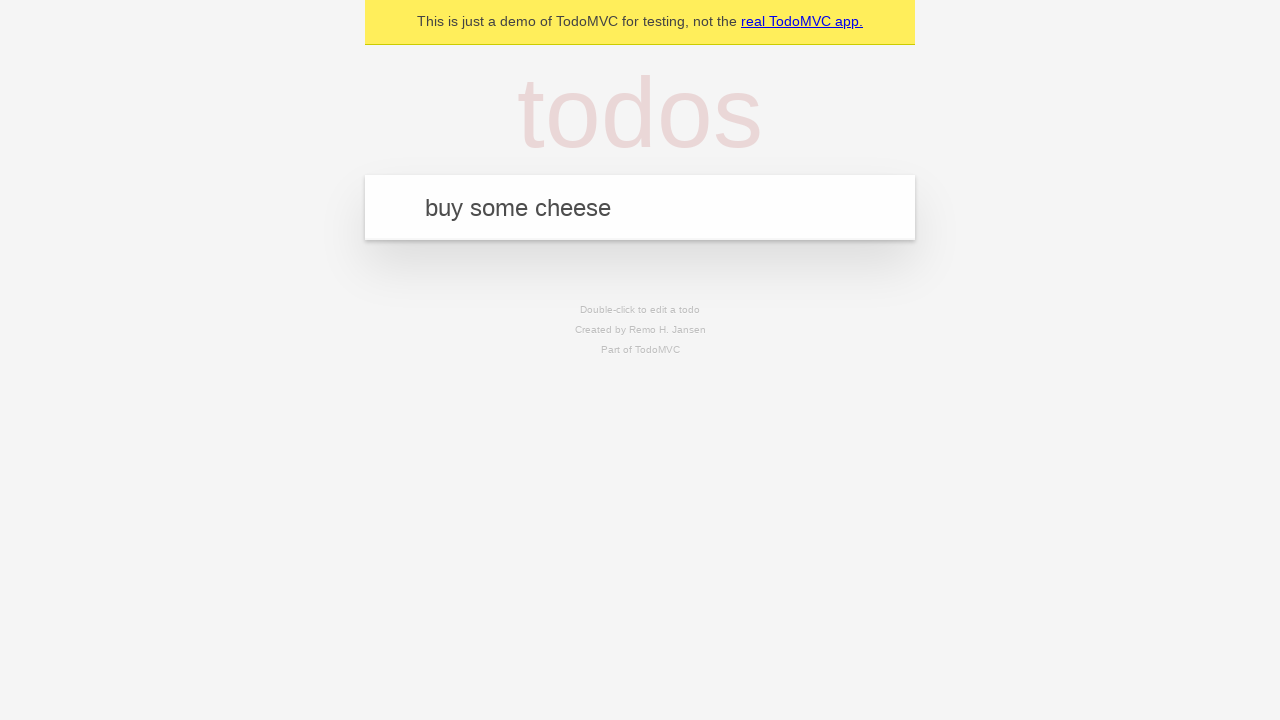

Pressed Enter to add first todo item on internal:attr=[placeholder="What needs to be done?"i]
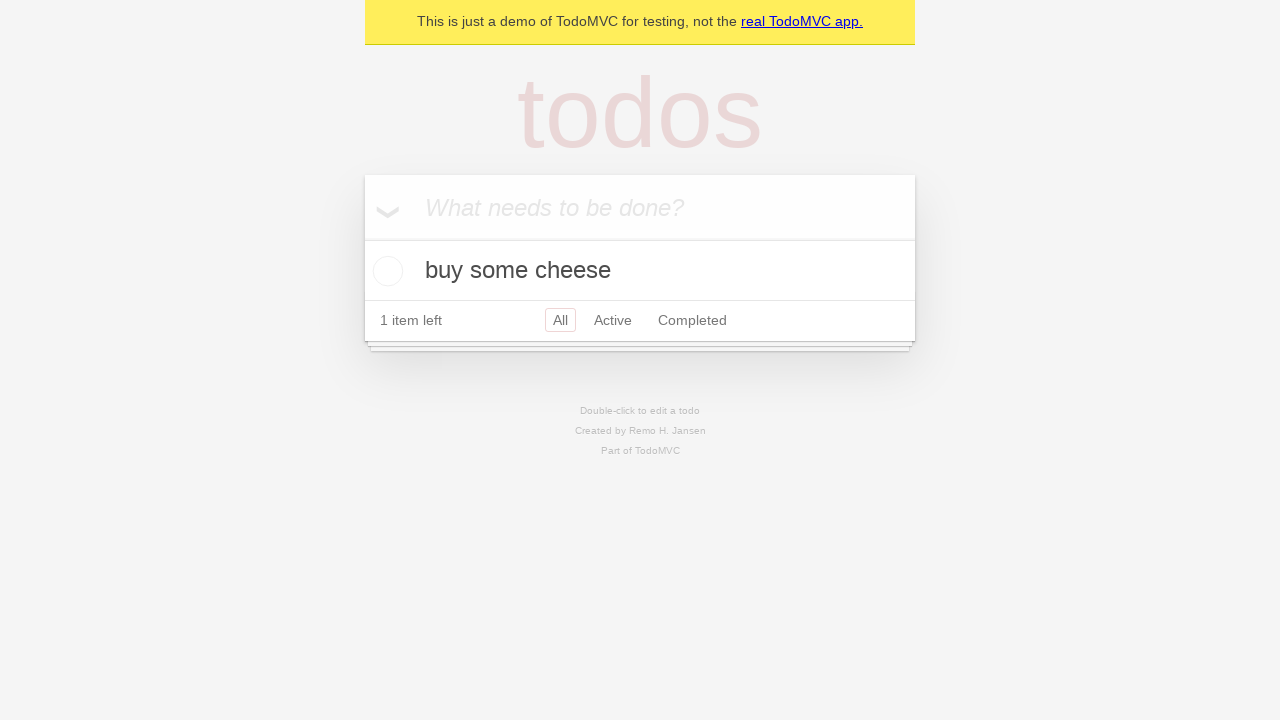

Filled input field with 'feed the cat' on internal:attr=[placeholder="What needs to be done?"i]
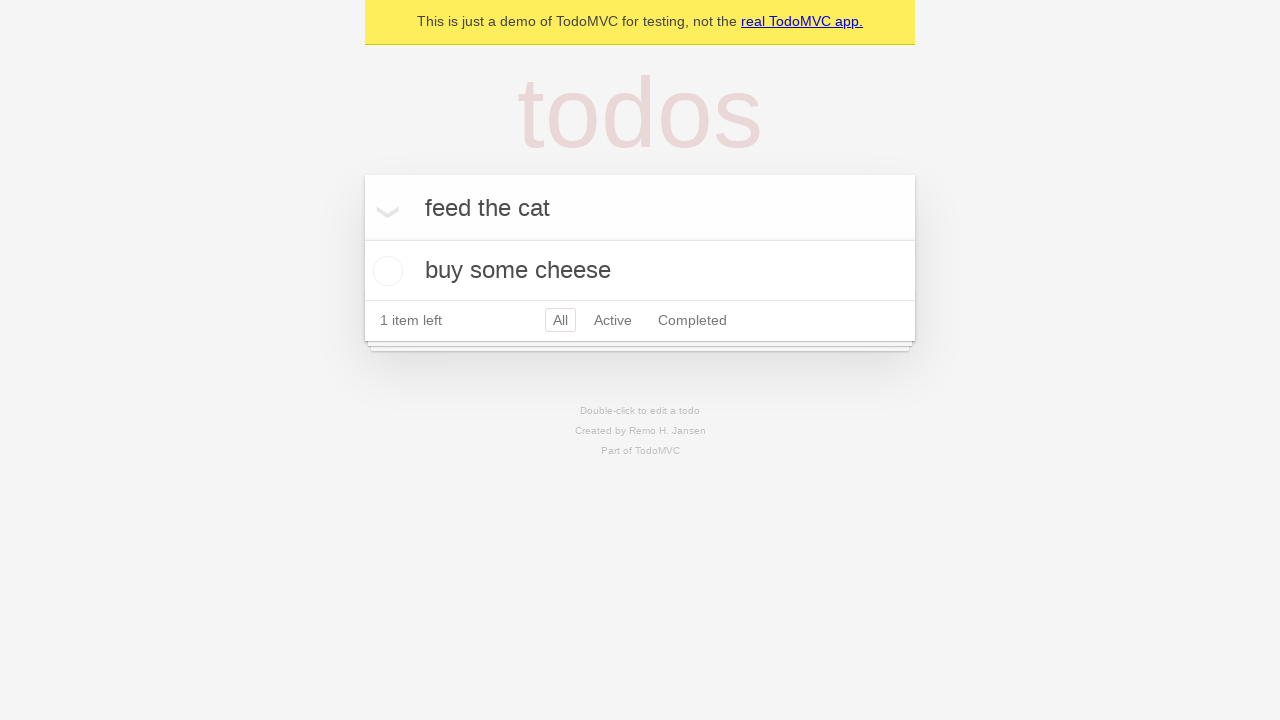

Pressed Enter to add second todo item on internal:attr=[placeholder="What needs to be done?"i]
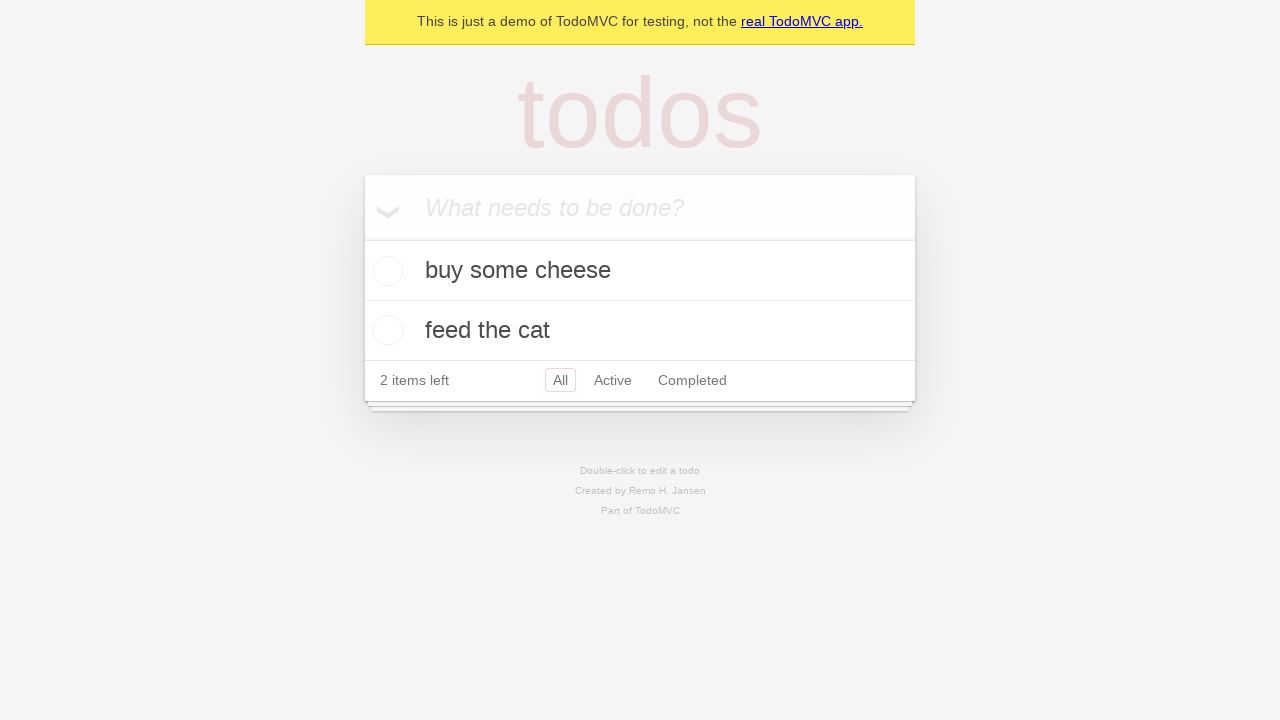

Filled input field with 'book a doctors appointment' on internal:attr=[placeholder="What needs to be done?"i]
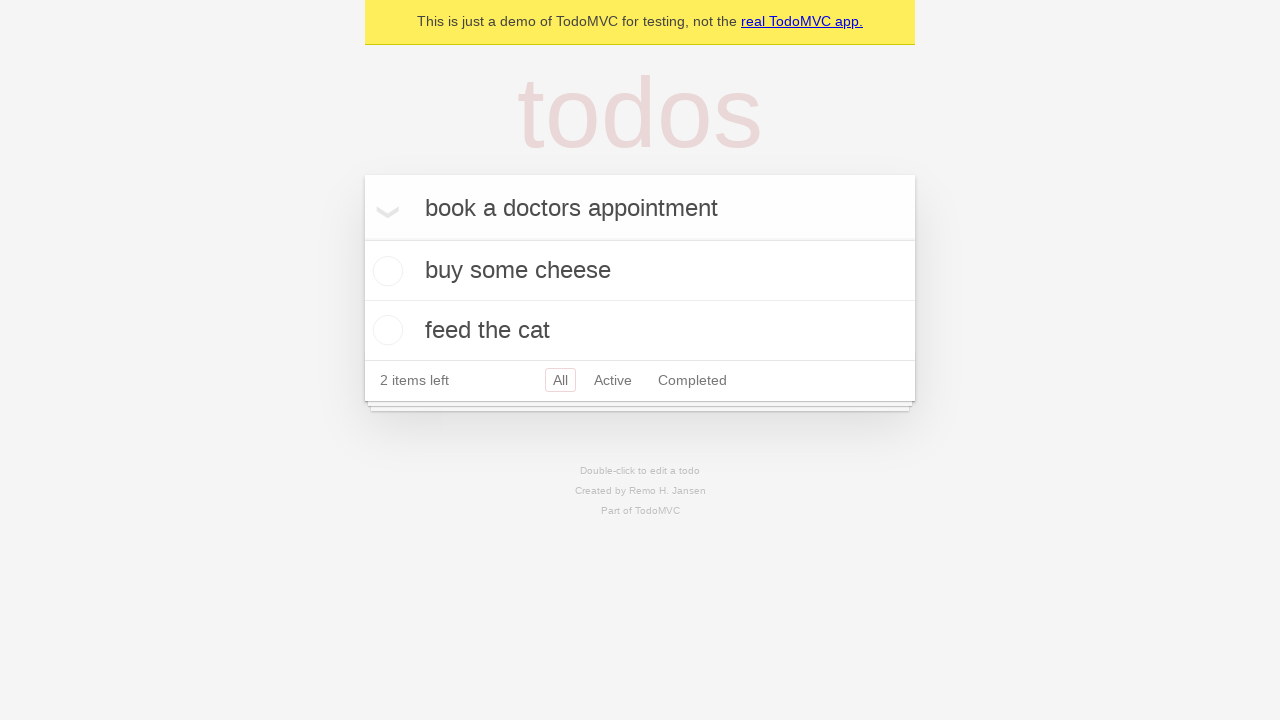

Pressed Enter to add third todo item on internal:attr=[placeholder="What needs to be done?"i]
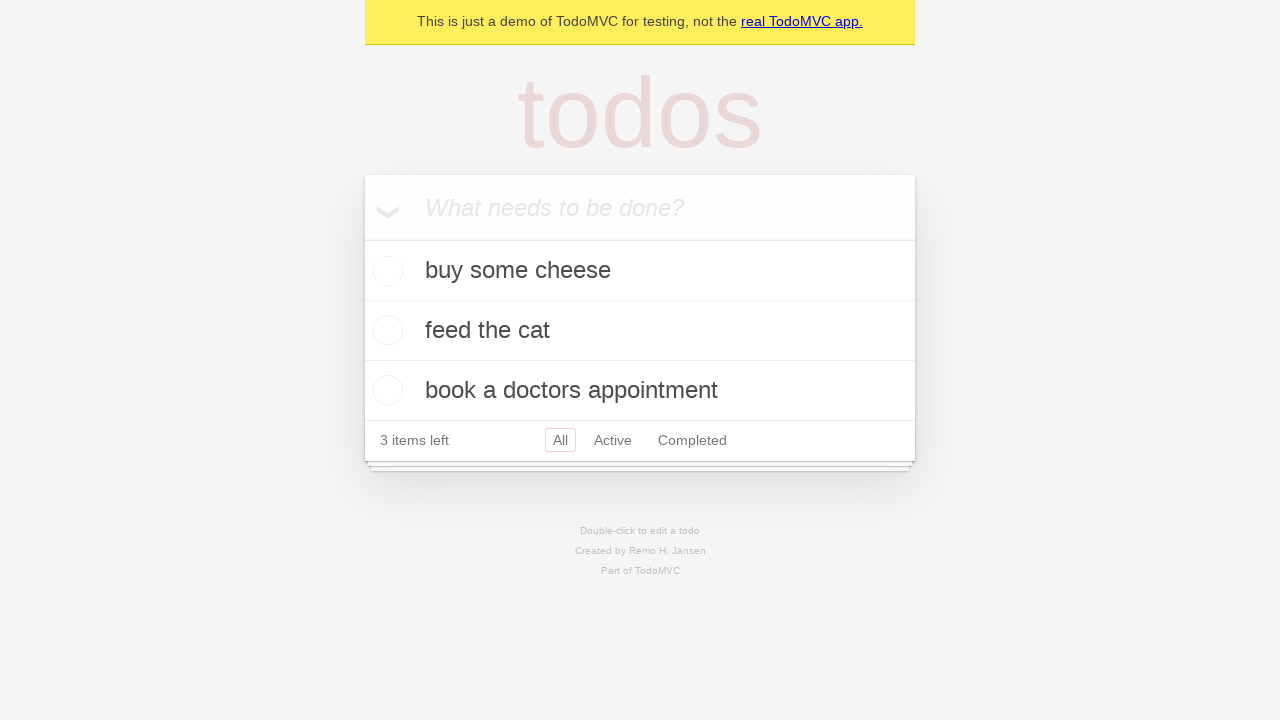

Clicked toggle-all to mark all items as complete at (362, 238) on internal:label="Mark all as complete"i
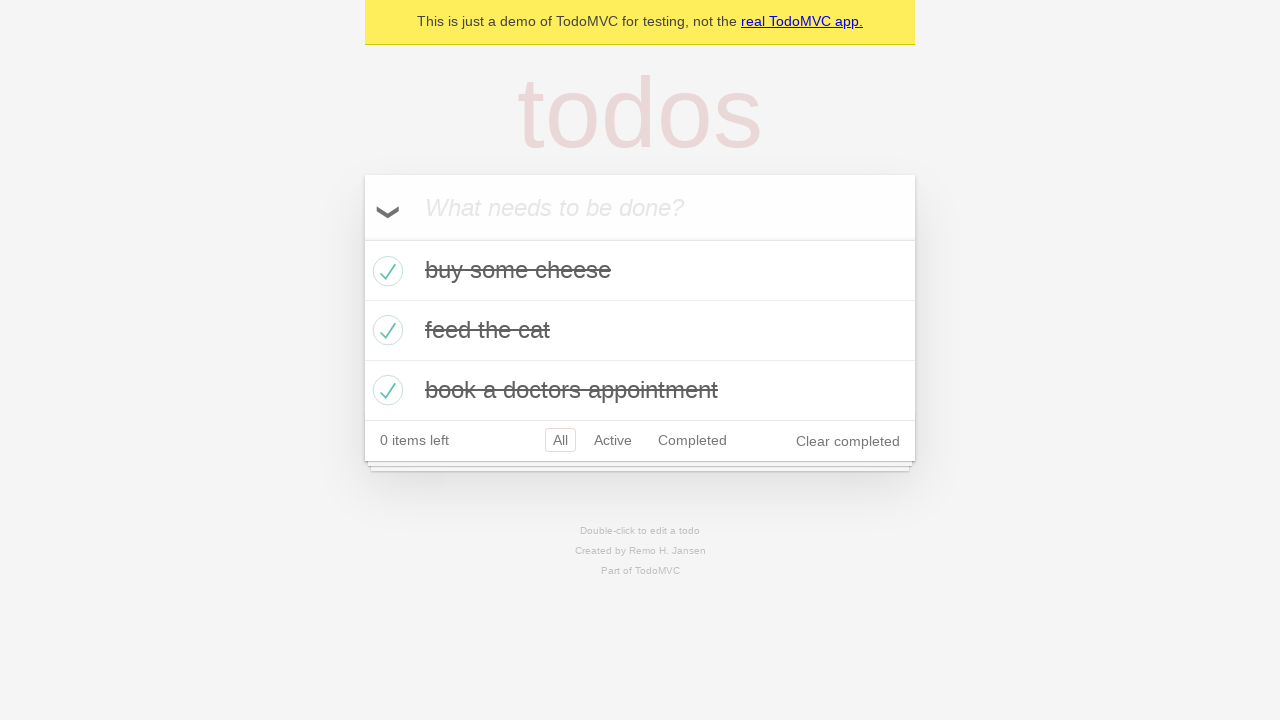

Clicked toggle-all to uncheck all items and clear complete state at (362, 238) on internal:label="Mark all as complete"i
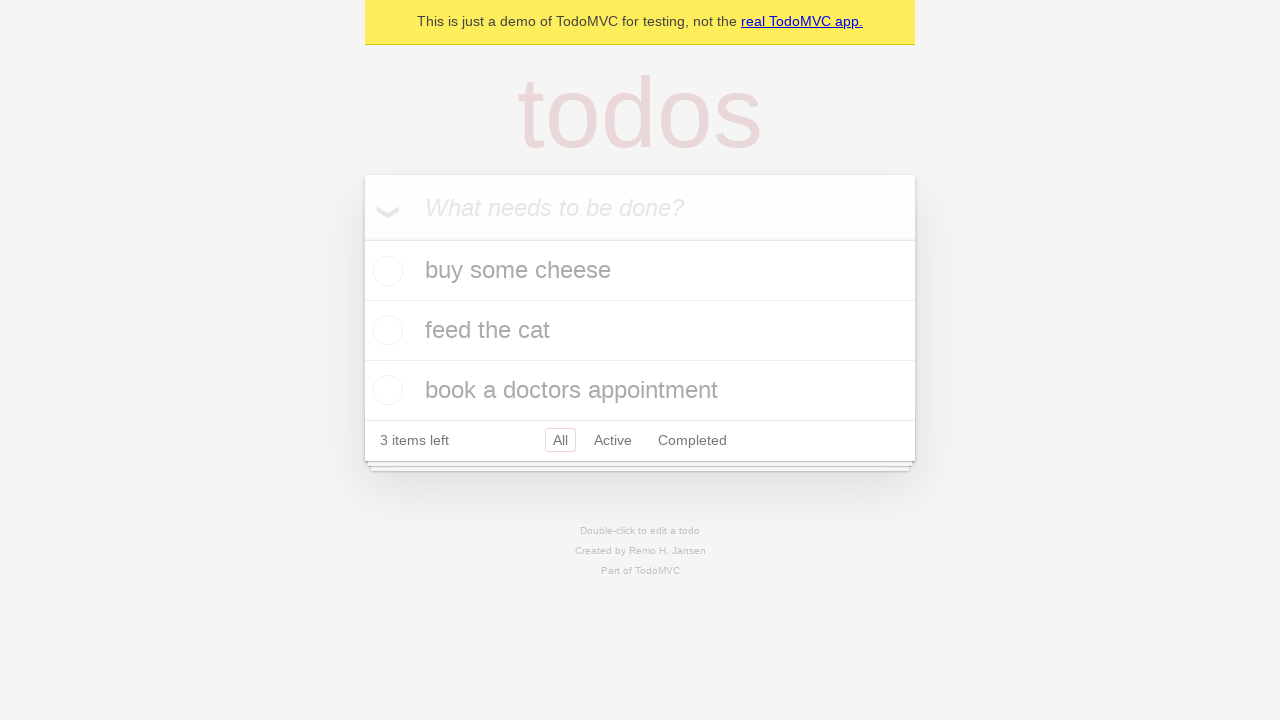

Verified all todo items are now in uncompleted state
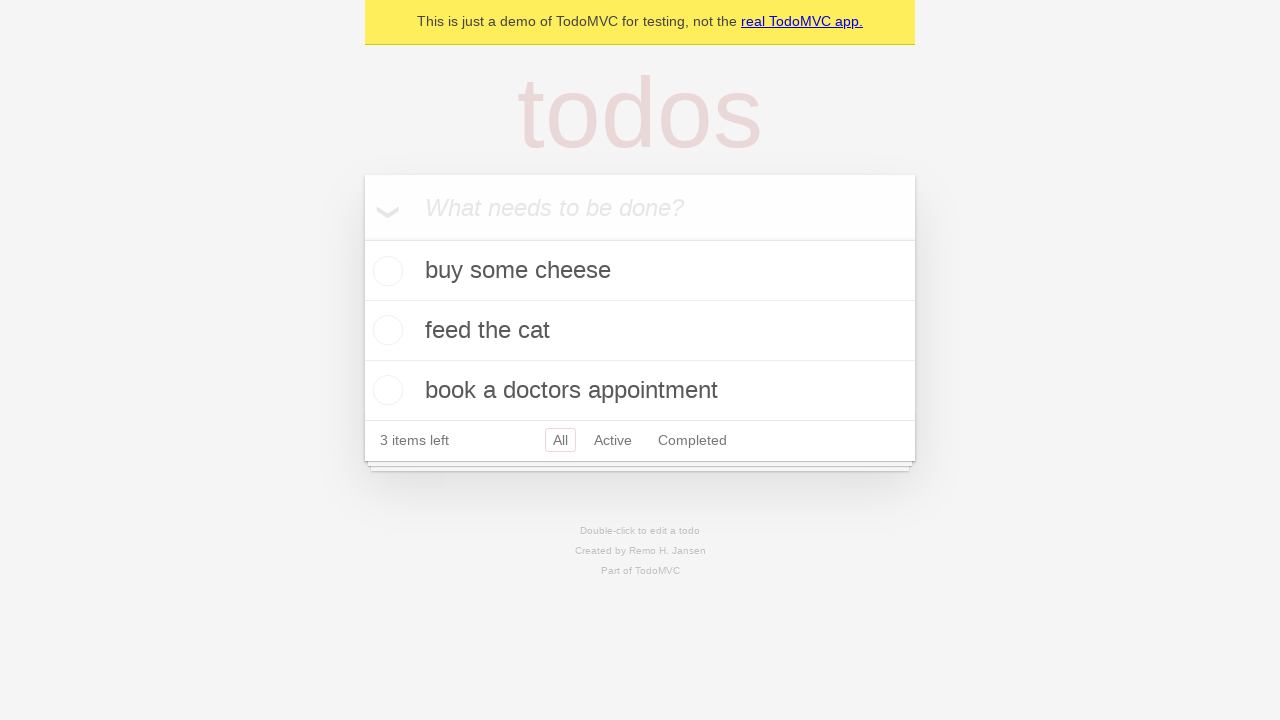

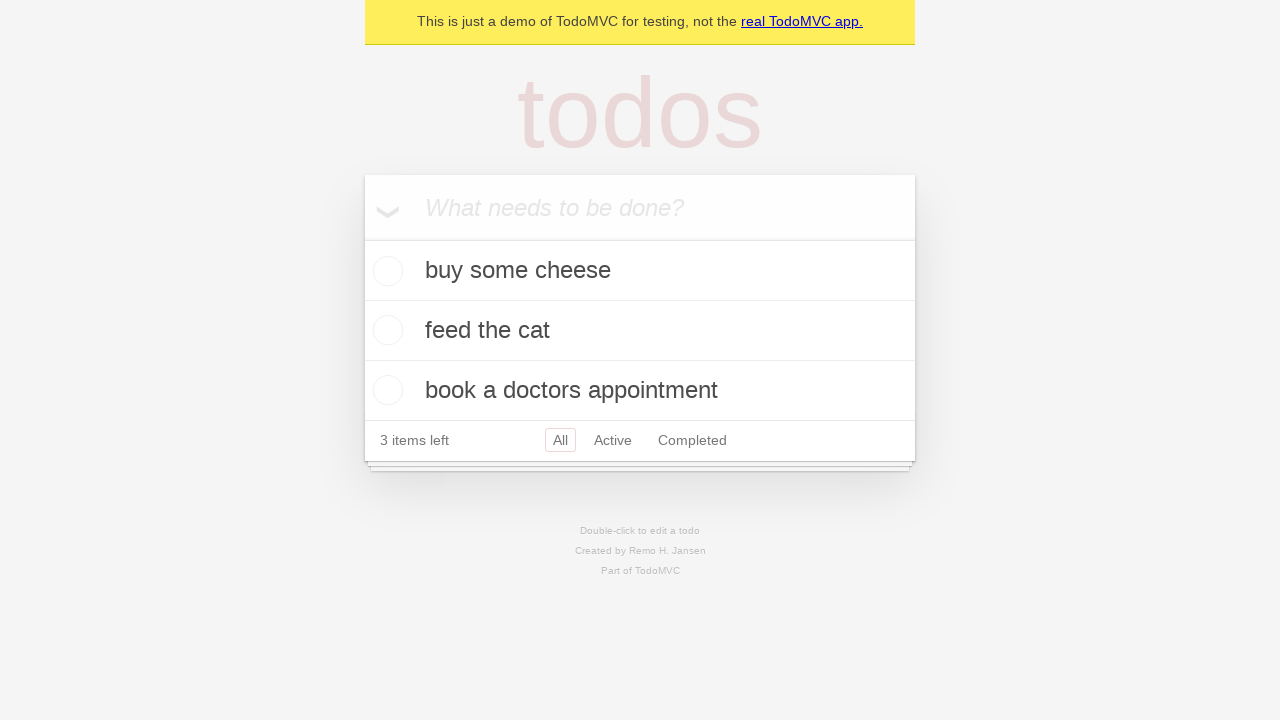